Navigates to Add/Remove Elements page, clicks the add element button, and verifies the new element is displayed

Starting URL: http://the-internet.herokuapp.com/

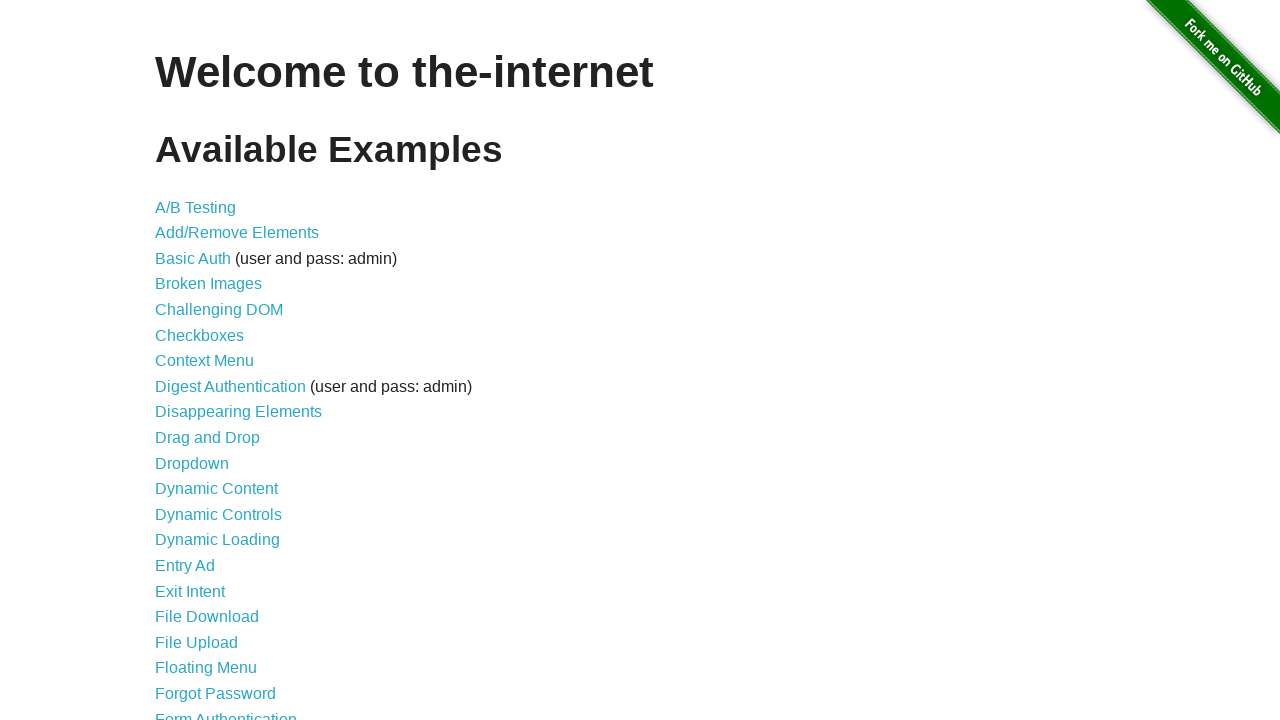

Clicked on Add/Remove Elements link at (237, 233) on a[href='/add_remove_elements/']
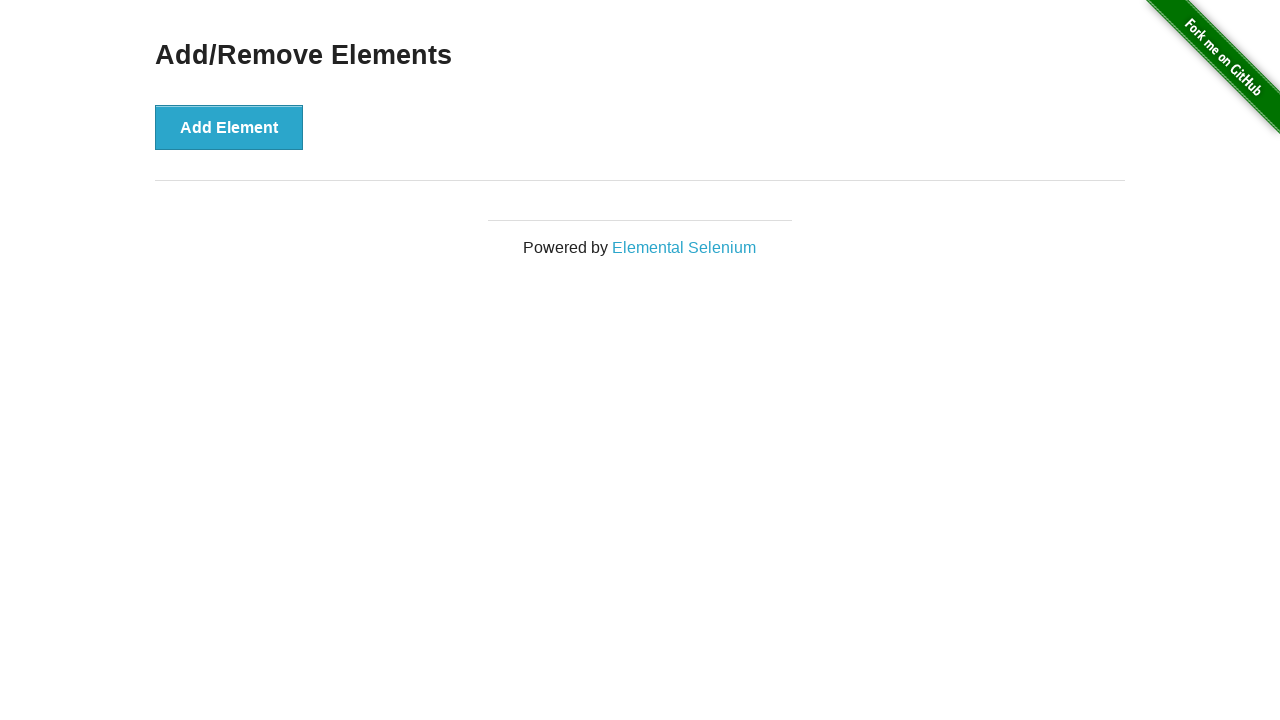

Clicked the Add Element button at (229, 127) on button[onclick='addElement()']
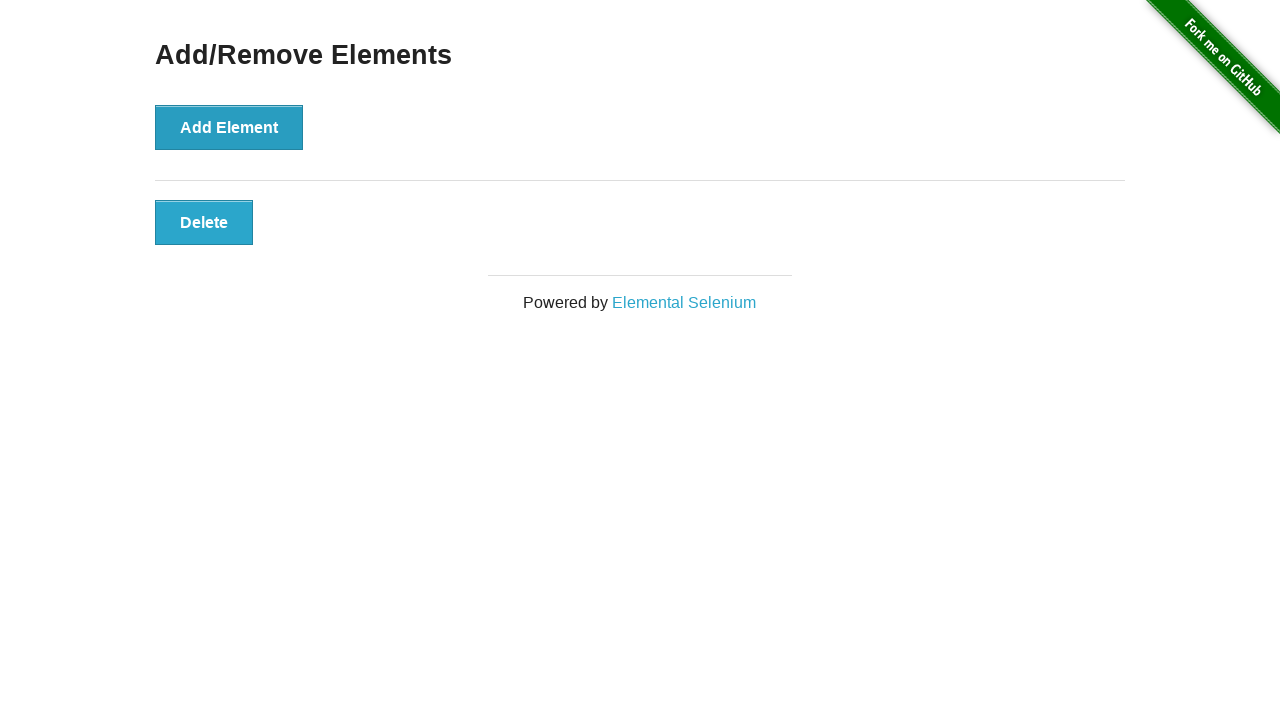

Waited for newly added element to appear
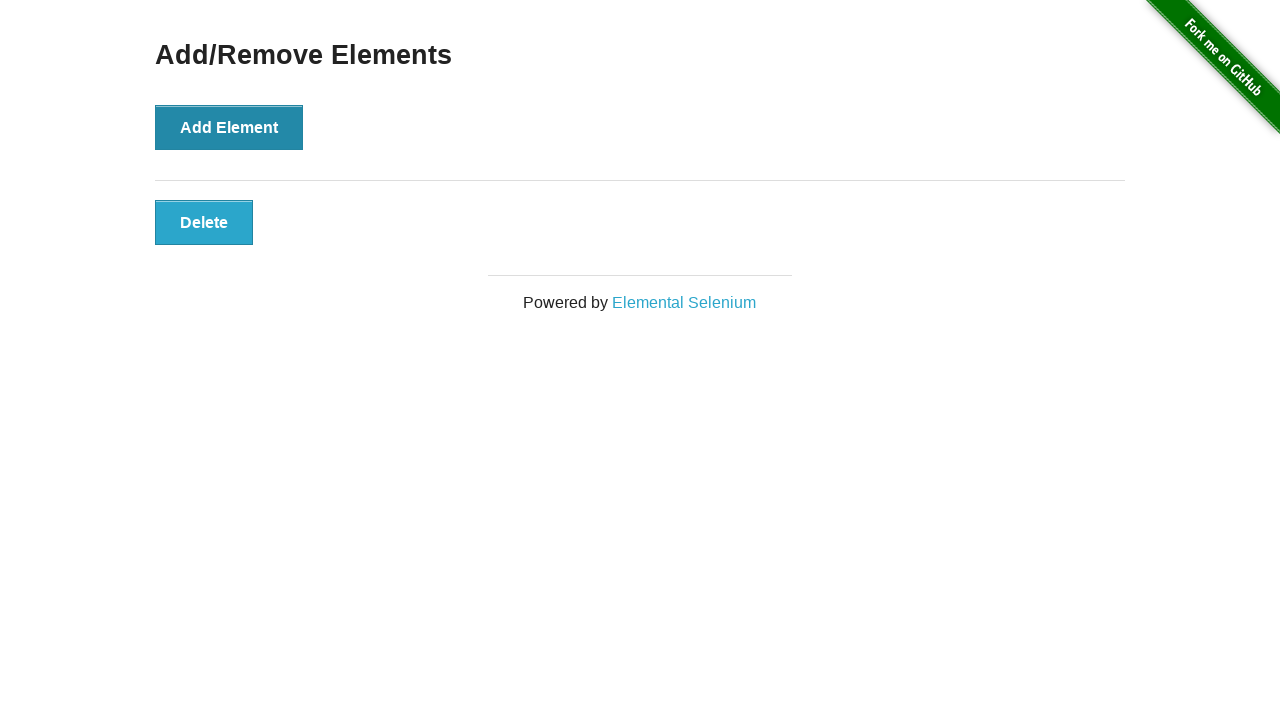

Verified the new element is displayed
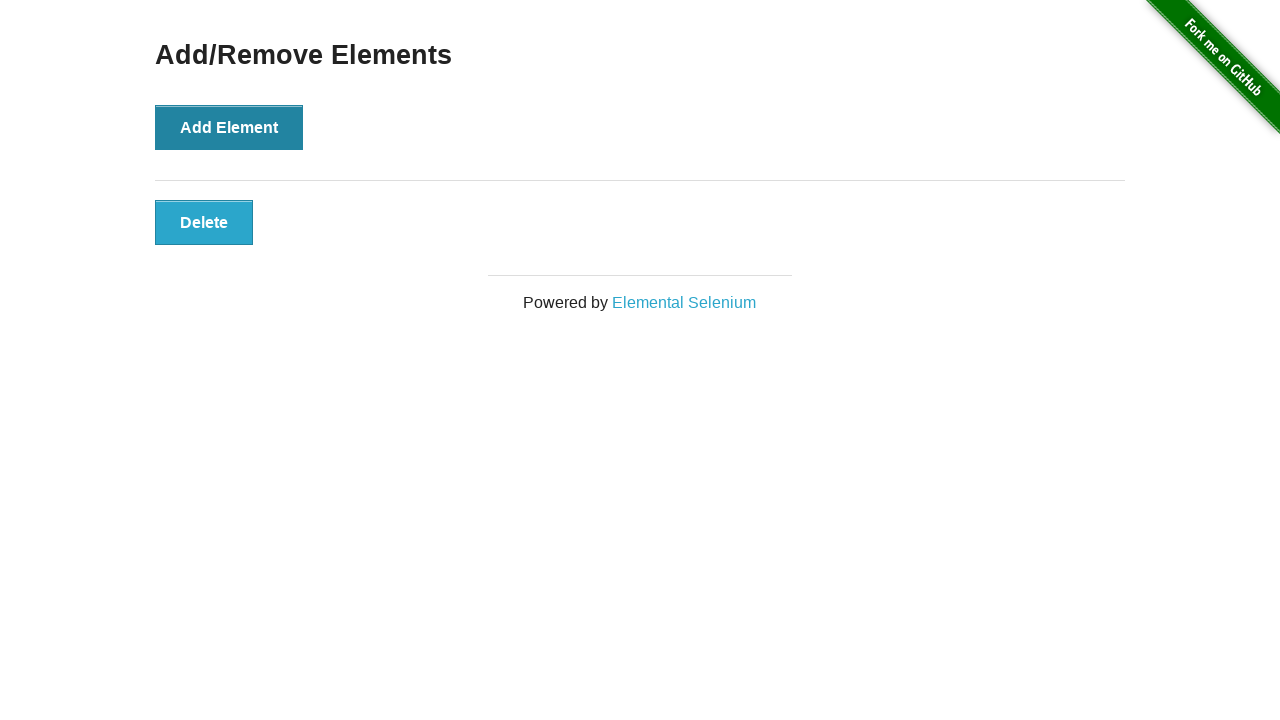

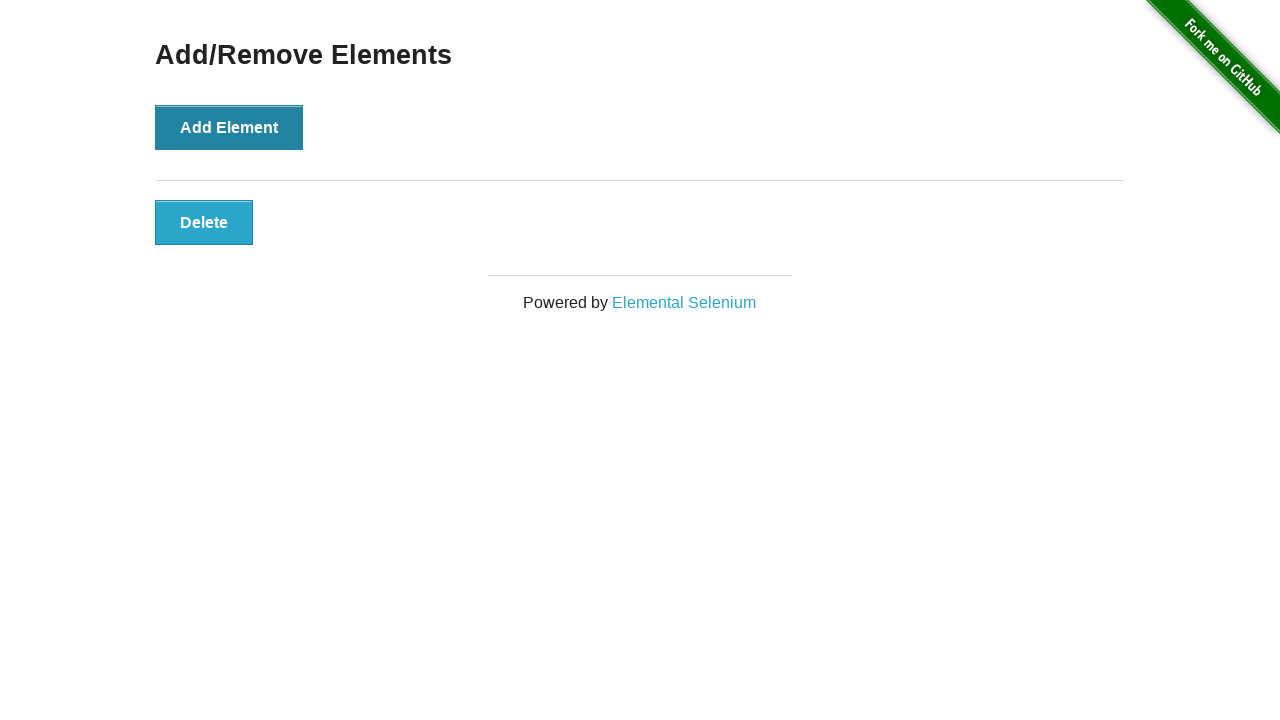